Tests the add-to-cart functionality on an e-commerce demo site by adding an iPhone 12 product to the cart and verifying it appears in the cart pane.

Starting URL: https://bstackdemo.com/

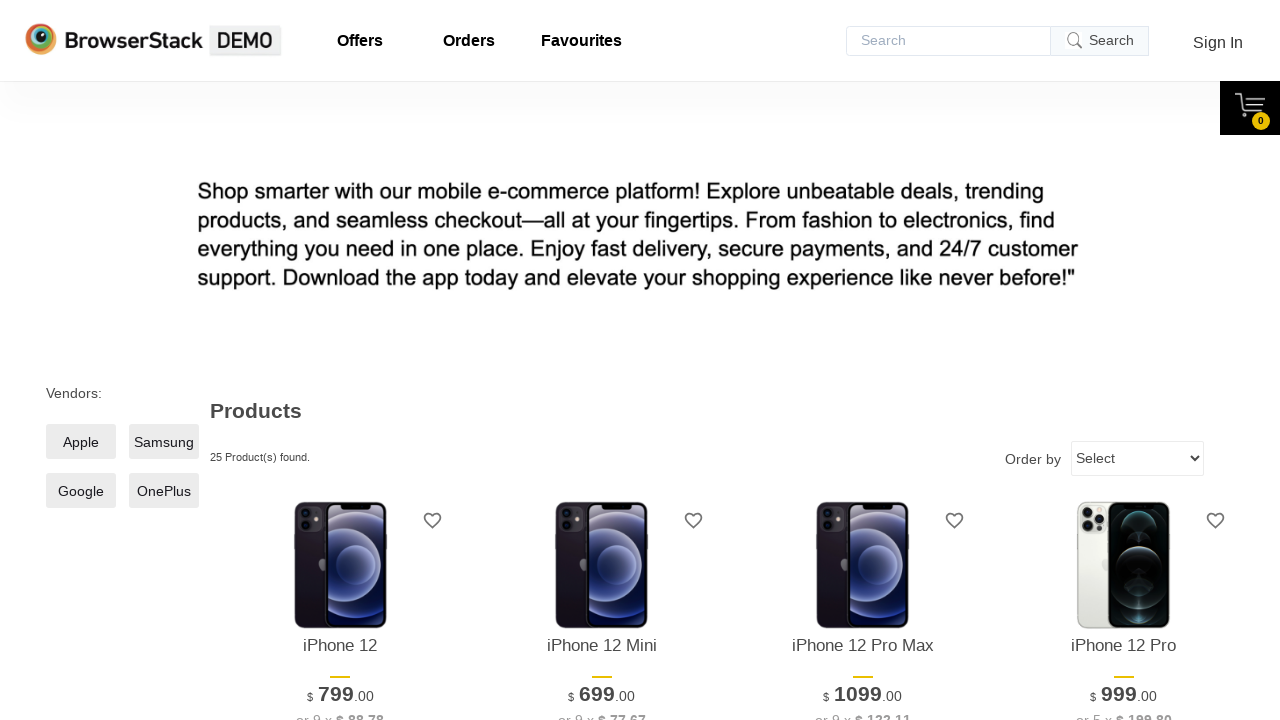

Waited for page to load - title contains 'StackDemo'
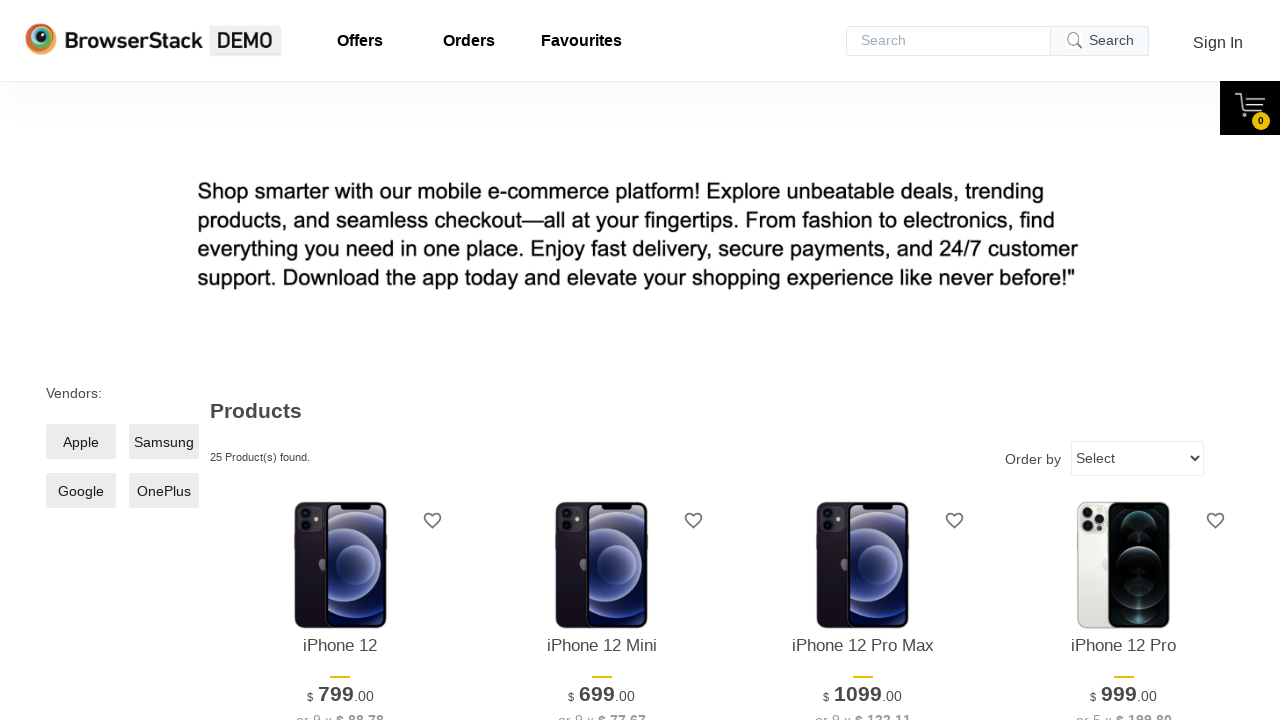

Located iPhone 12 product element on page
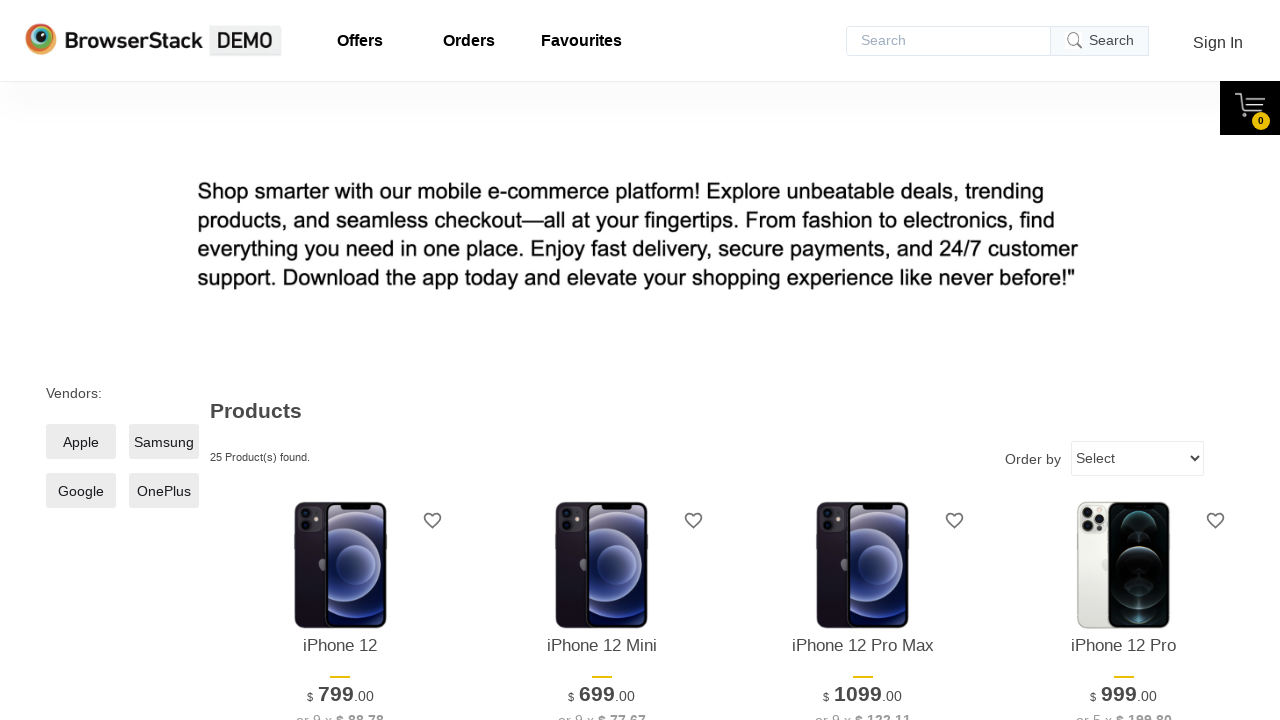

Retrieved product name from page: iPhone 12
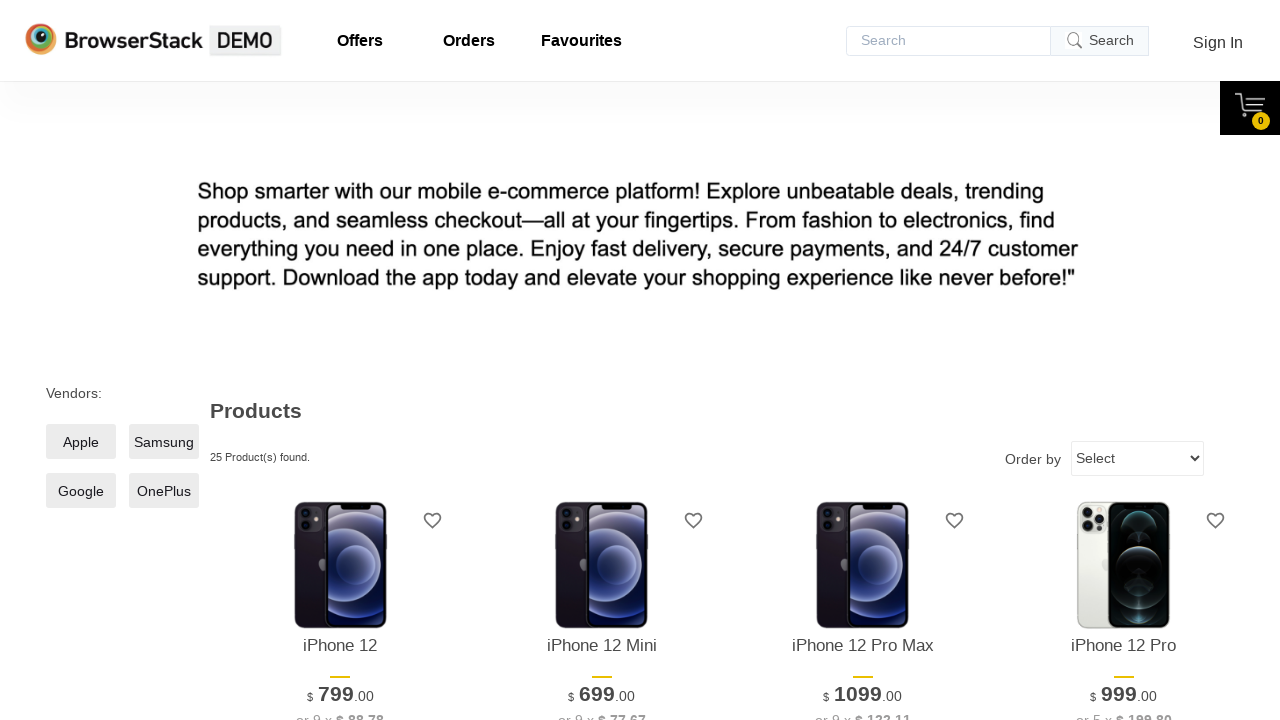

Clicked 'Add to cart' button for iPhone 12 at (340, 361) on xpath=//*[@id="1"]/div[4]
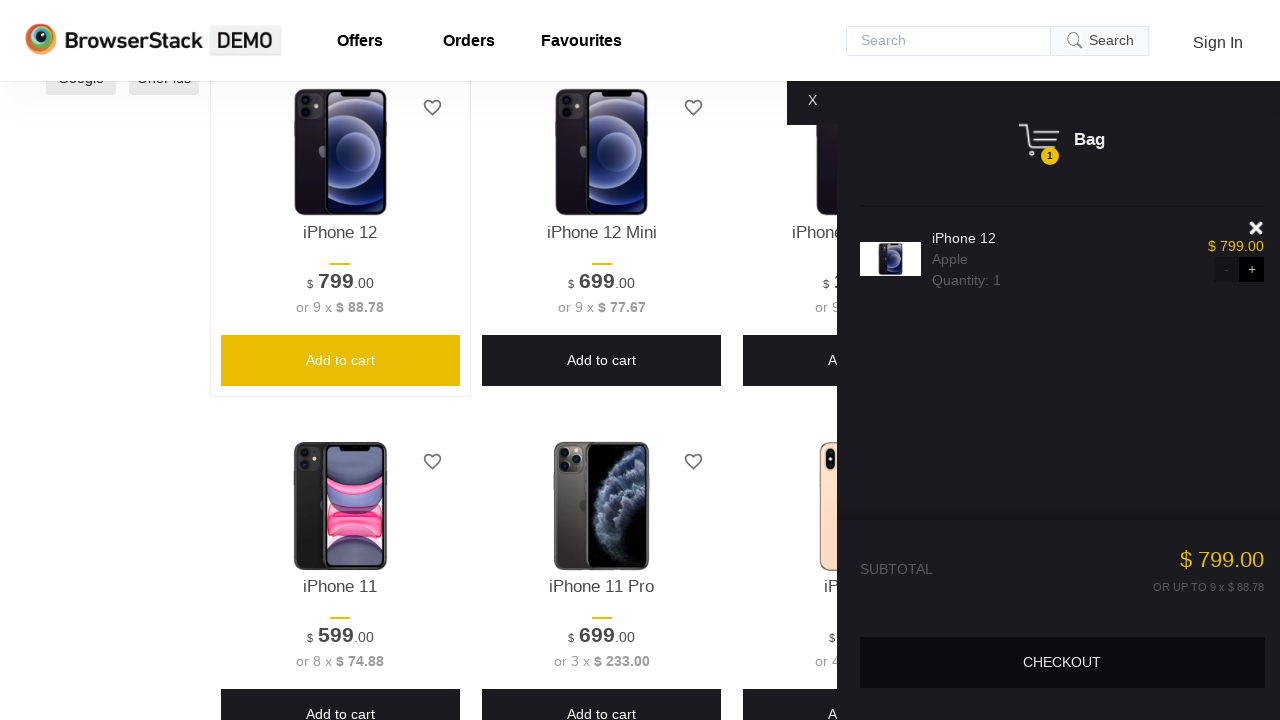

Cart pane became visible
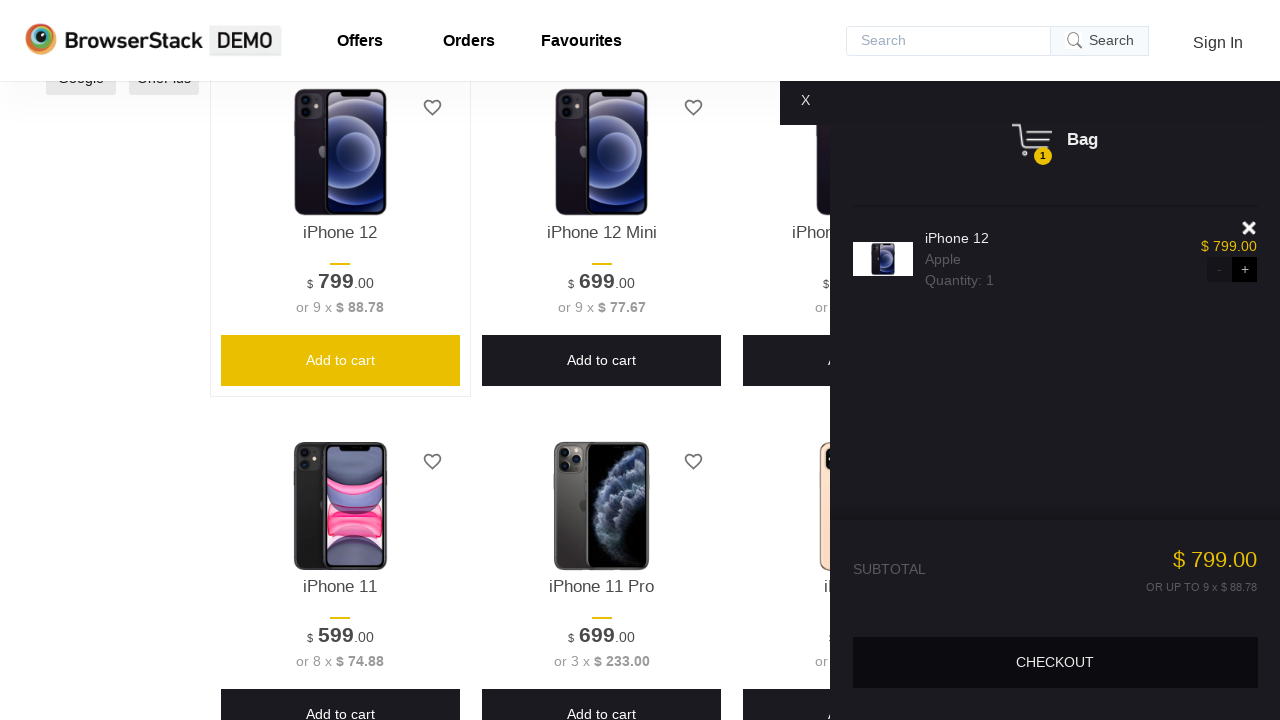

Located product item in cart pane
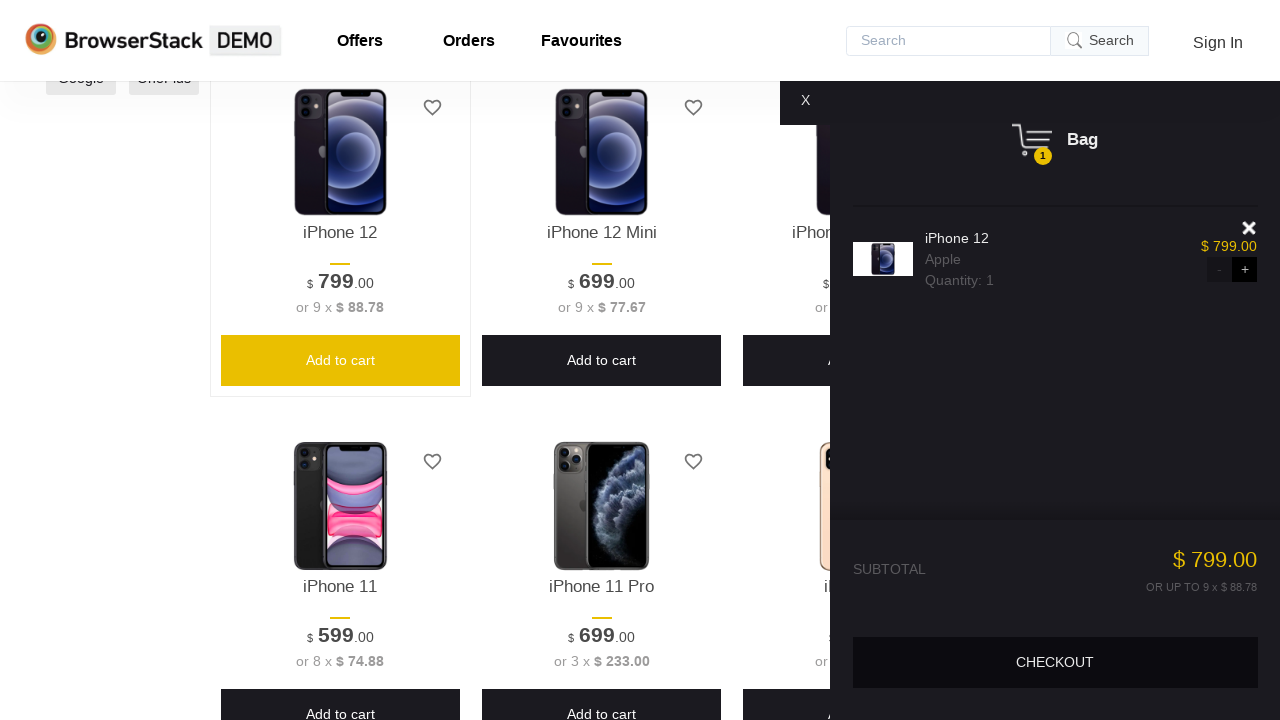

Retrieved product name from cart: iPhone 12
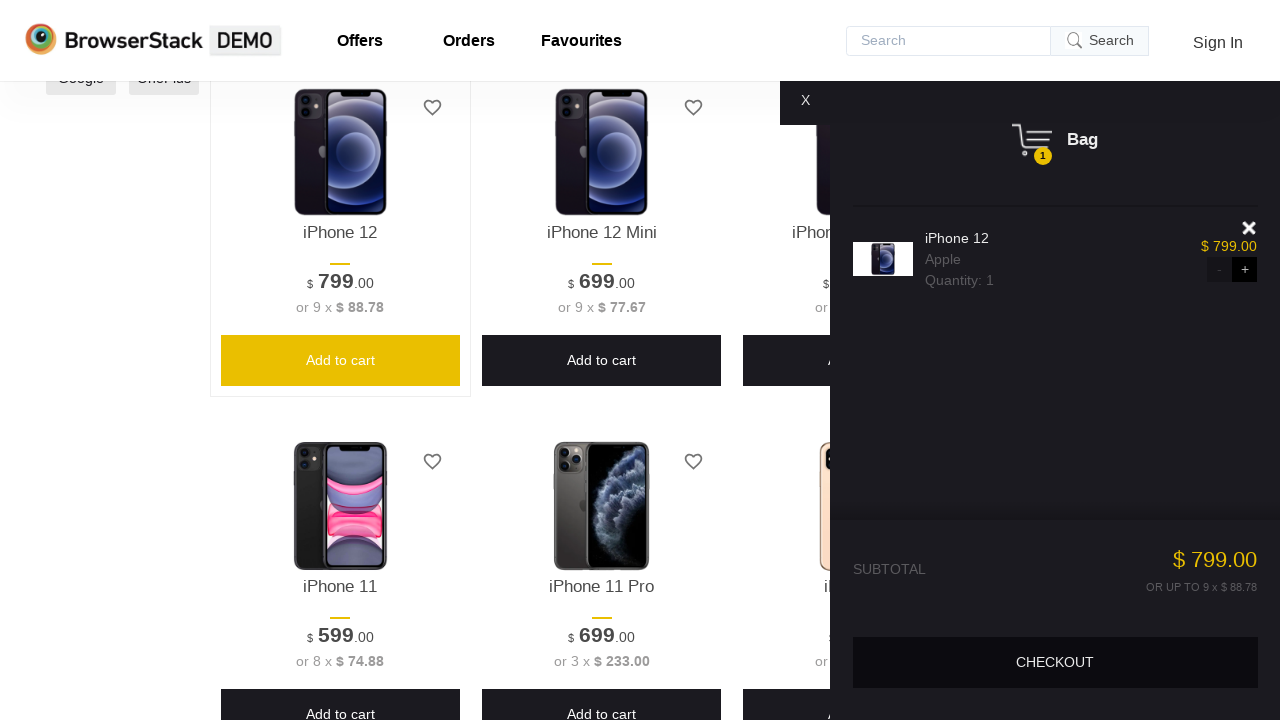

Verified iPhone 12 product successfully added to cart - product name matches
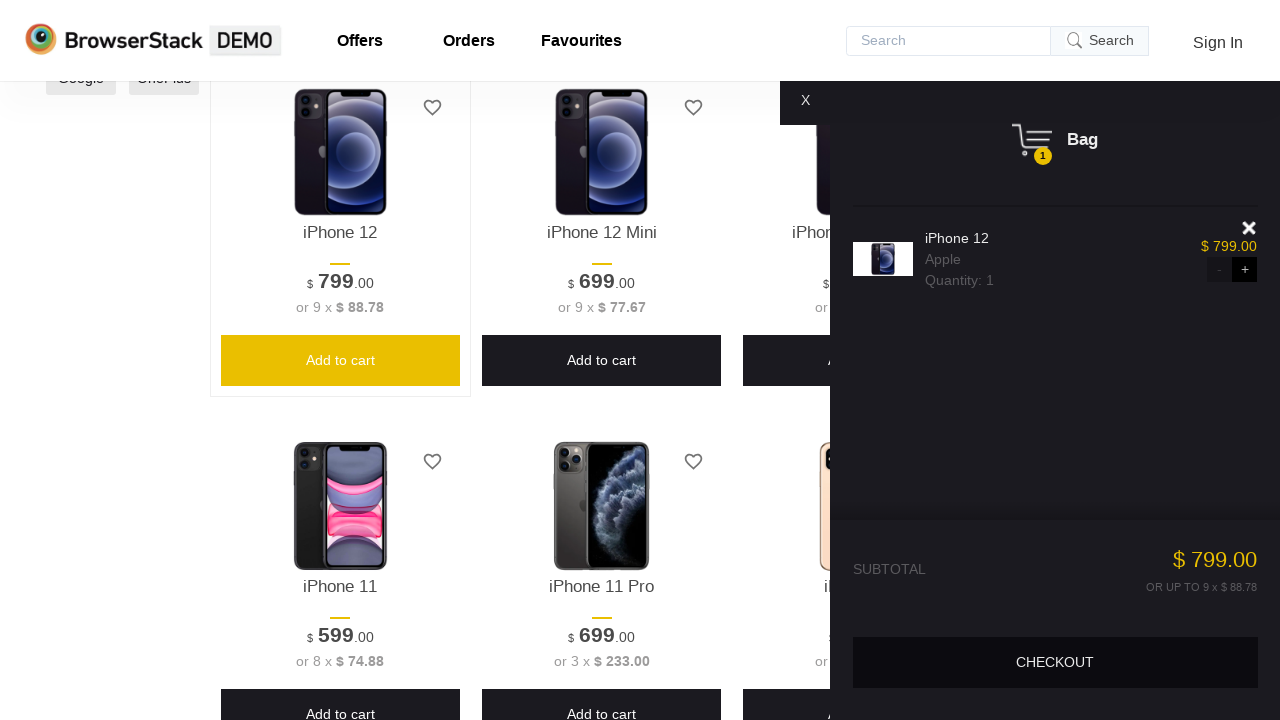

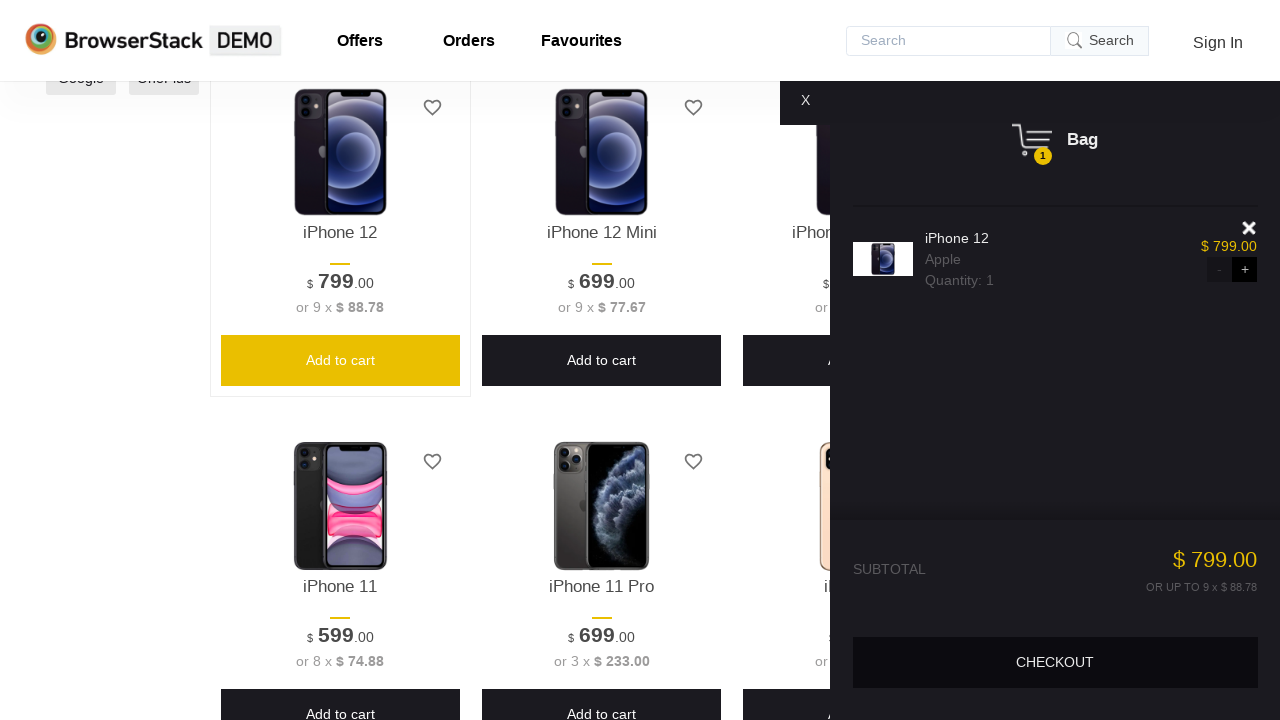